Tests JavaScript onload event error page by navigating to it and checking for JS errors

Starting URL: https://the-internet.herokuapp.com/

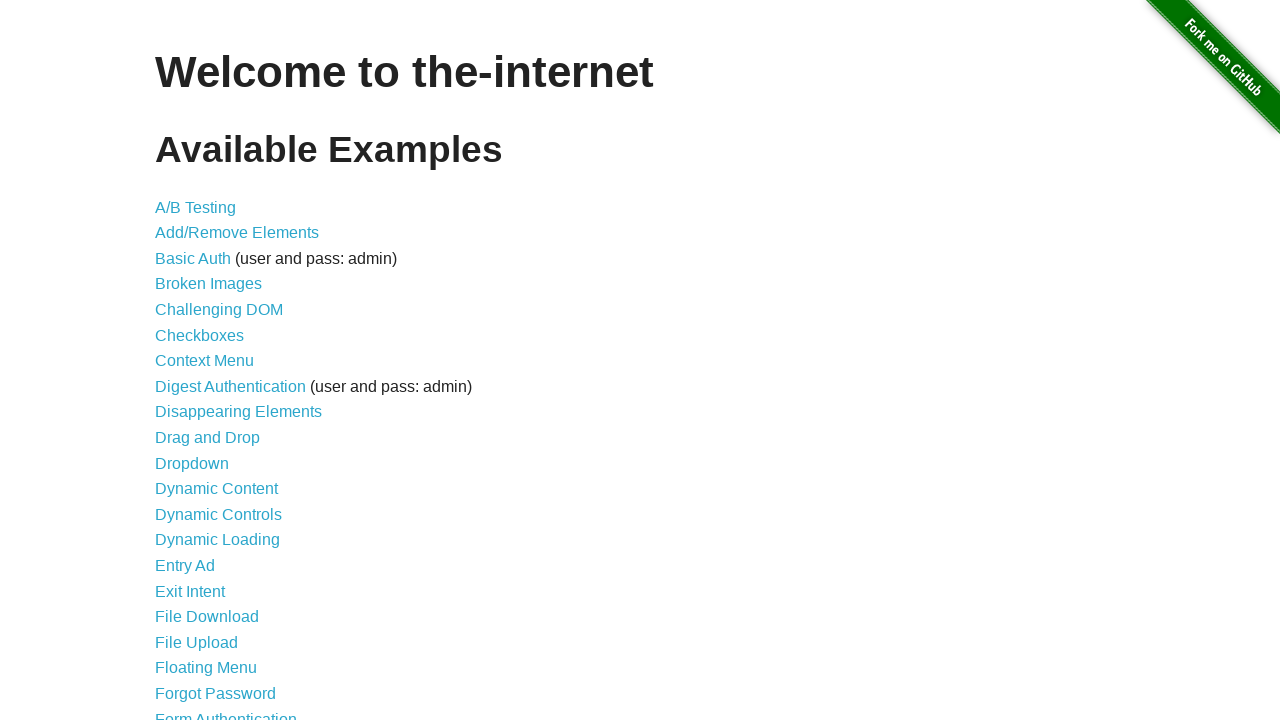

Clicked on JavaScript onload event error link at (259, 360) on internal:role=link[name="JavaScript onload event error"i]
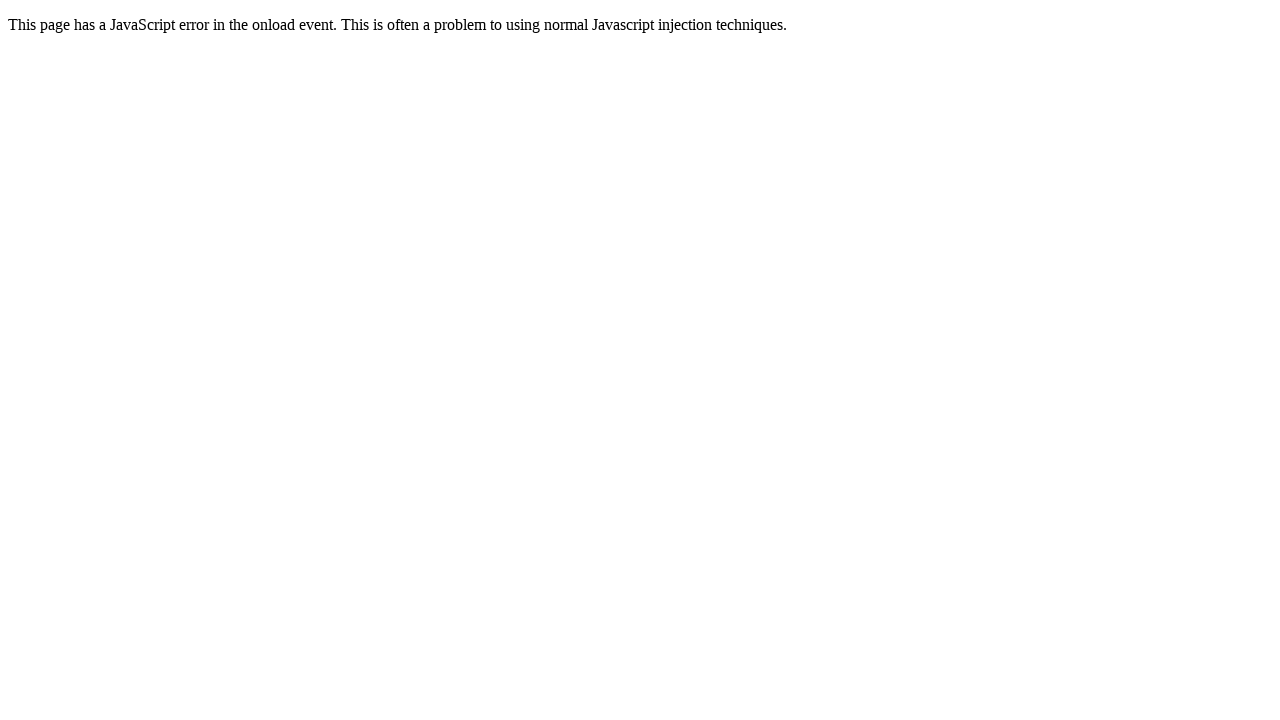

Page loaded with network idle state reached
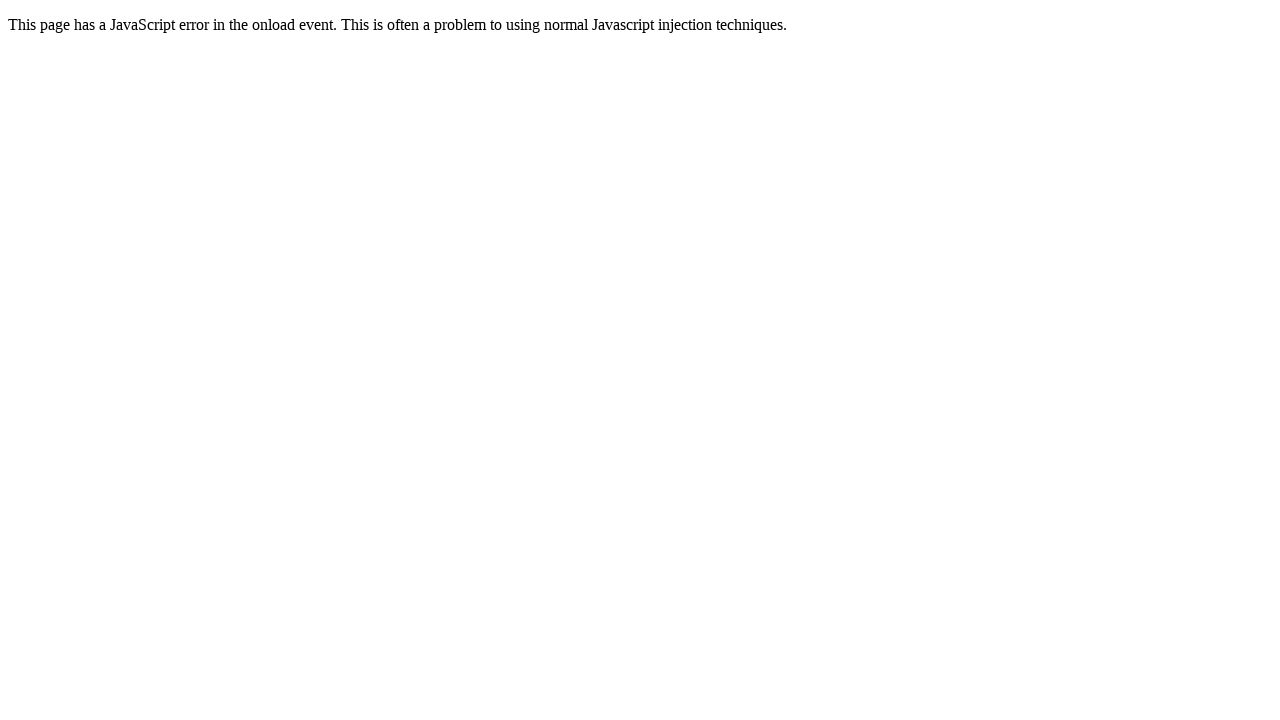

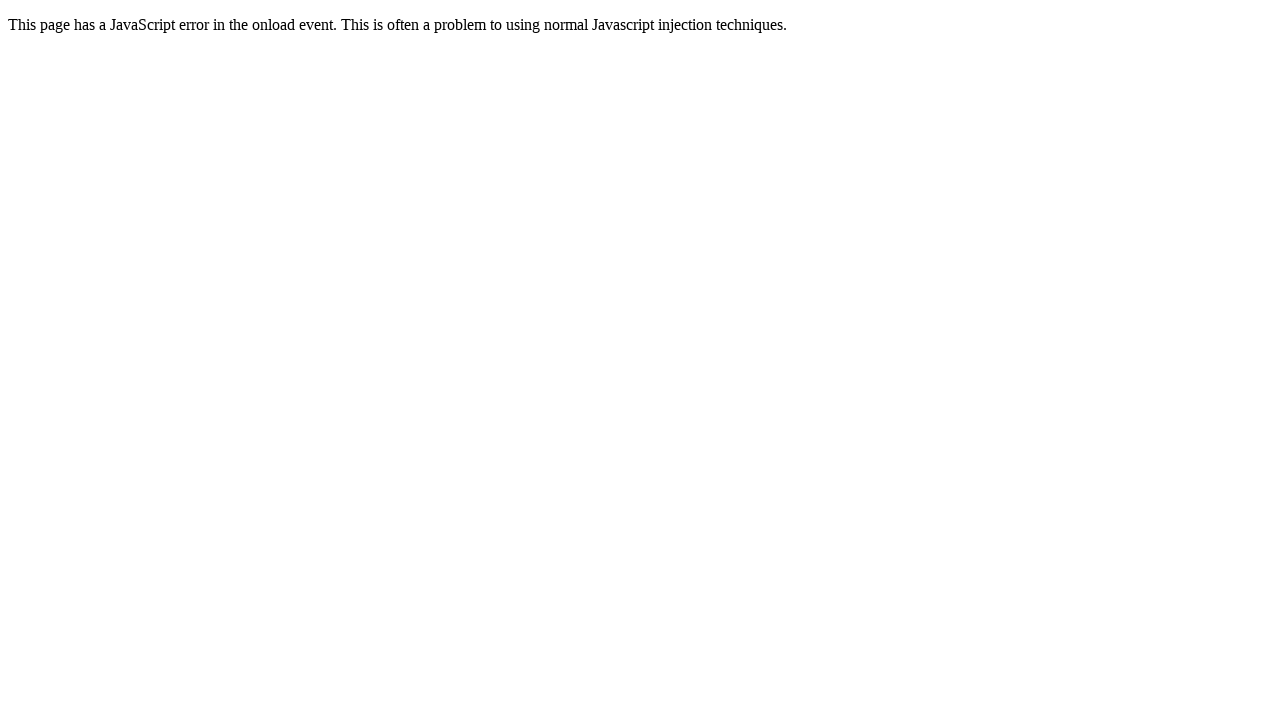